Tests accepting a JavaScript alert by clicking the first alert button, verifying the alert text, accepting it, and verifying the result message

Starting URL: https://the-internet.herokuapp.com/javascript_alerts

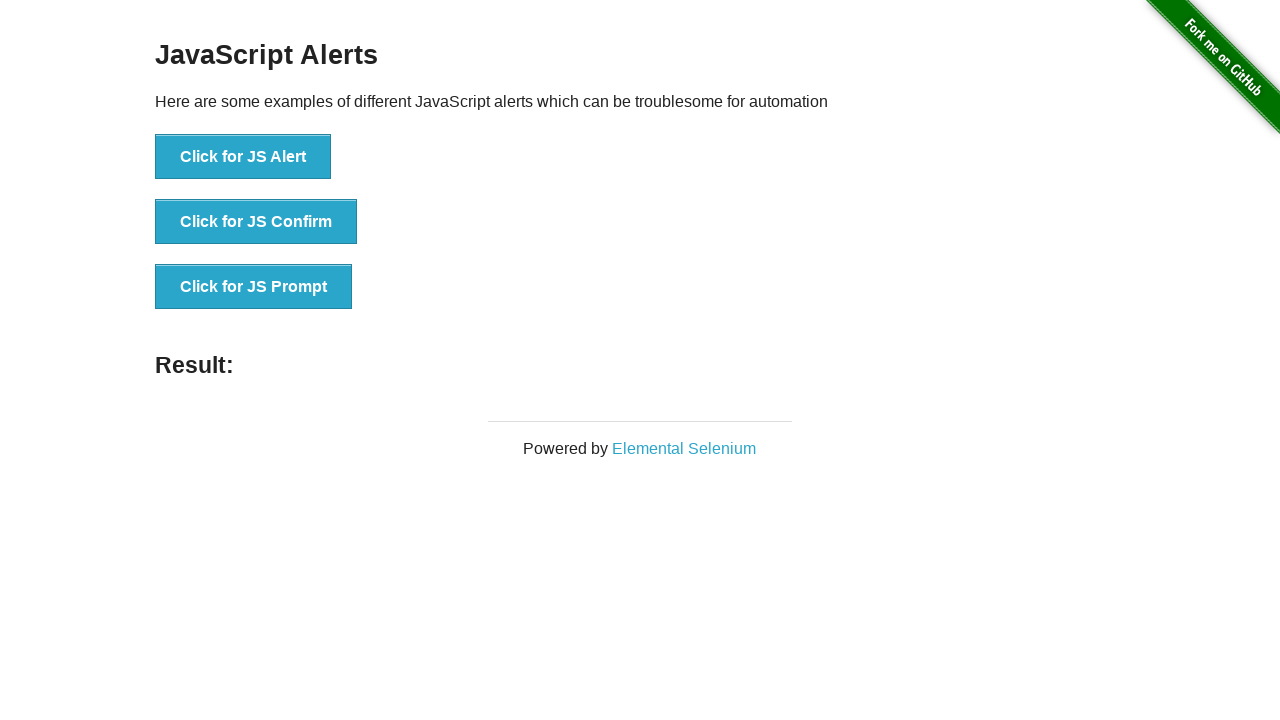

Clicked the first alert button at (243, 157) on xpath=//button[@onclick='jsAlert()']
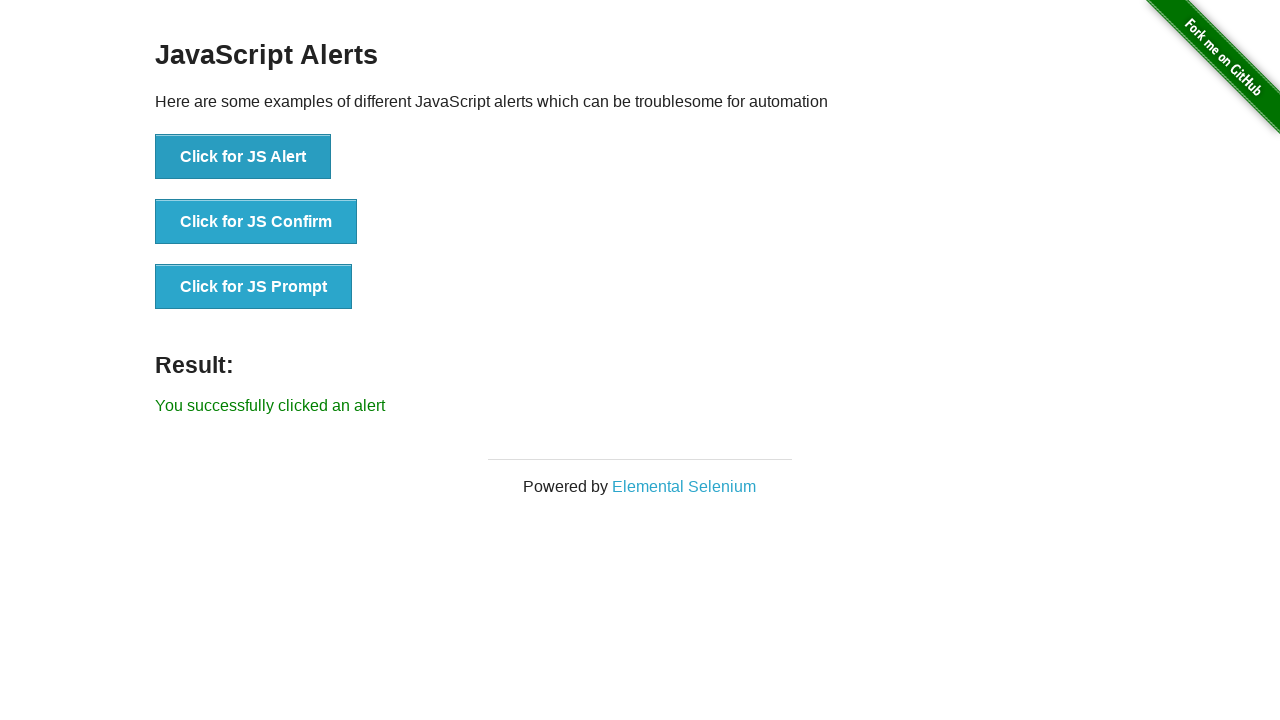

Set up dialog handler to accept alert
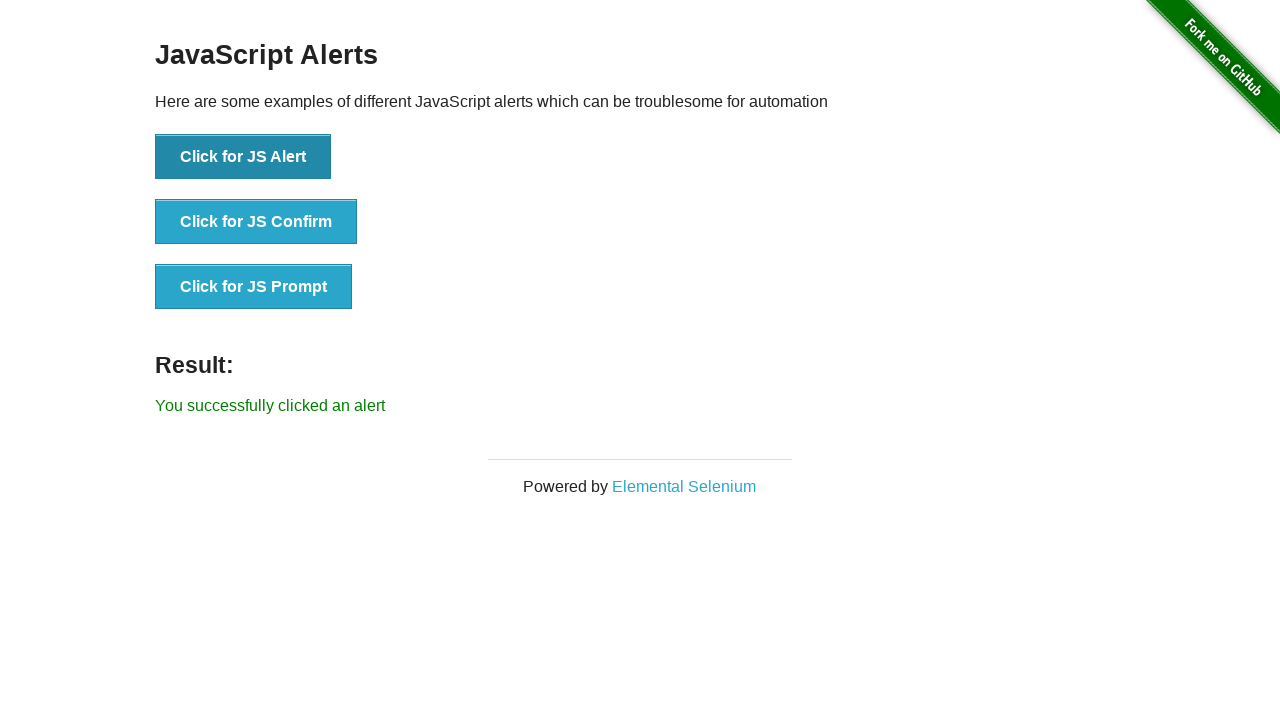

Result message element loaded
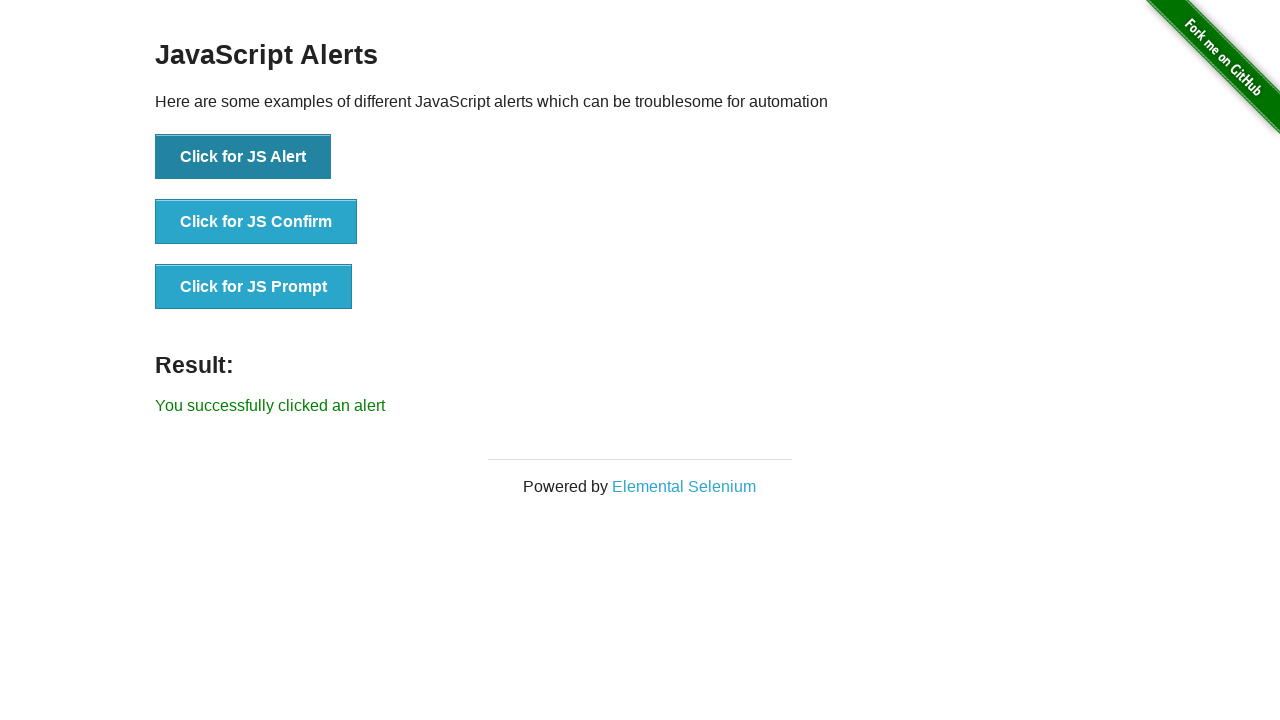

Retrieved result message text
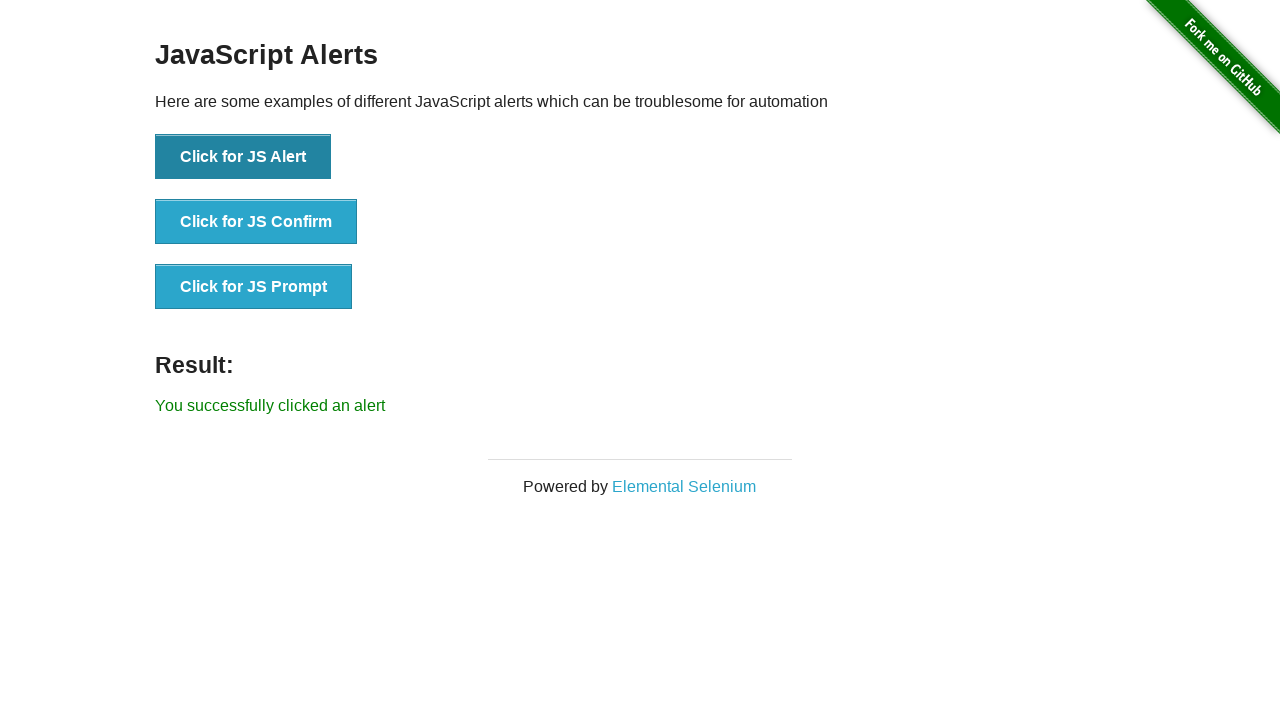

Verified result message matches expected text 'You successfully clicked an alert'
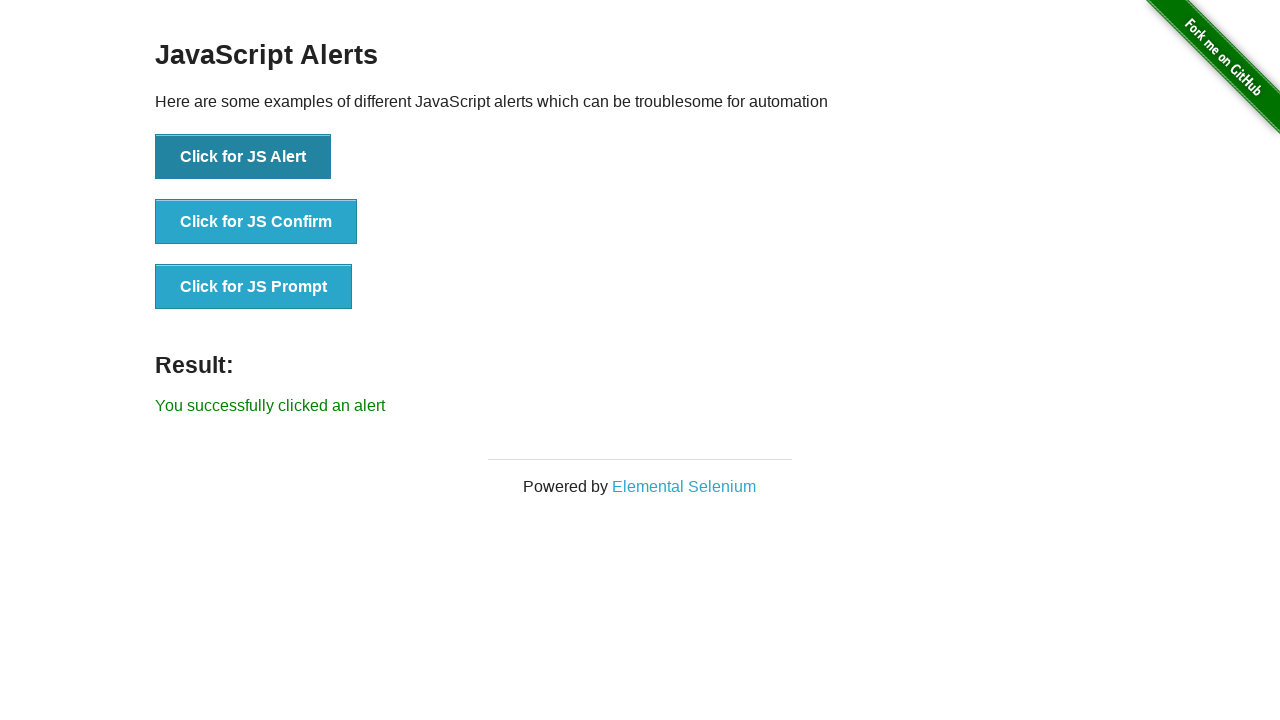

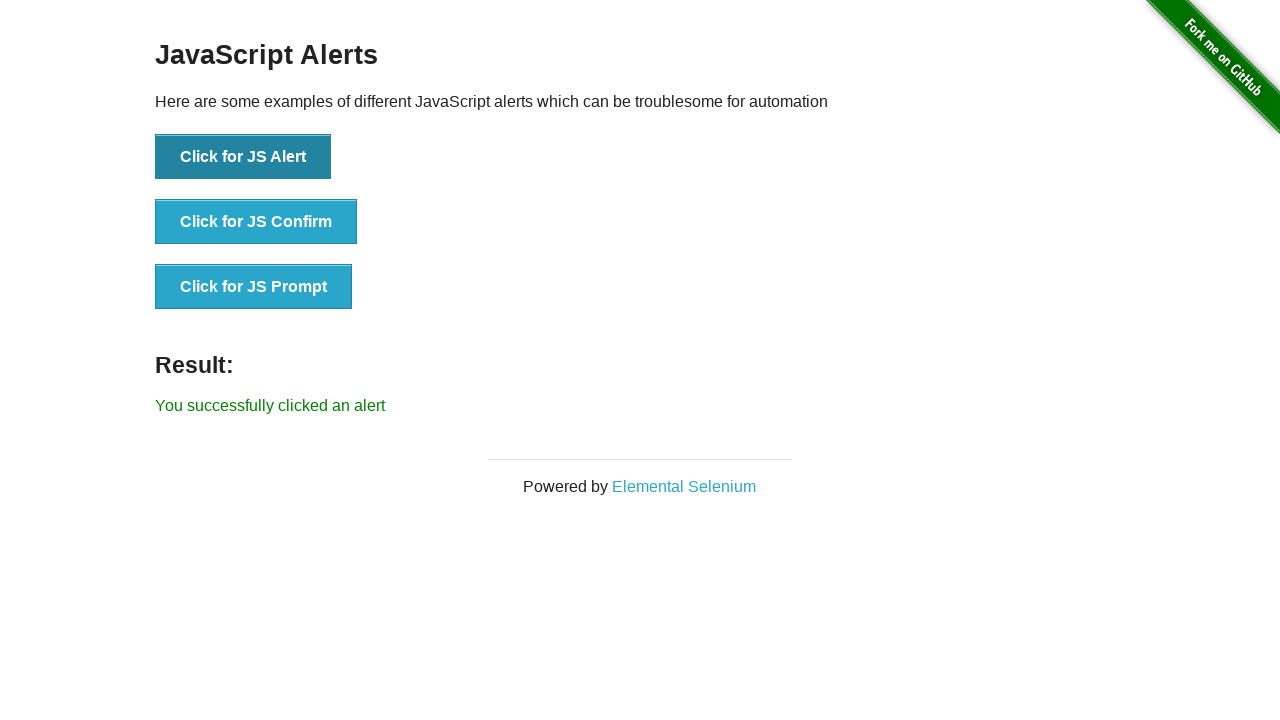